Tests dropdown functionality by clicking a dropdown button and then selecting the "Face" option from the dropdown menu

Starting URL: https://omayo.blogspot.com

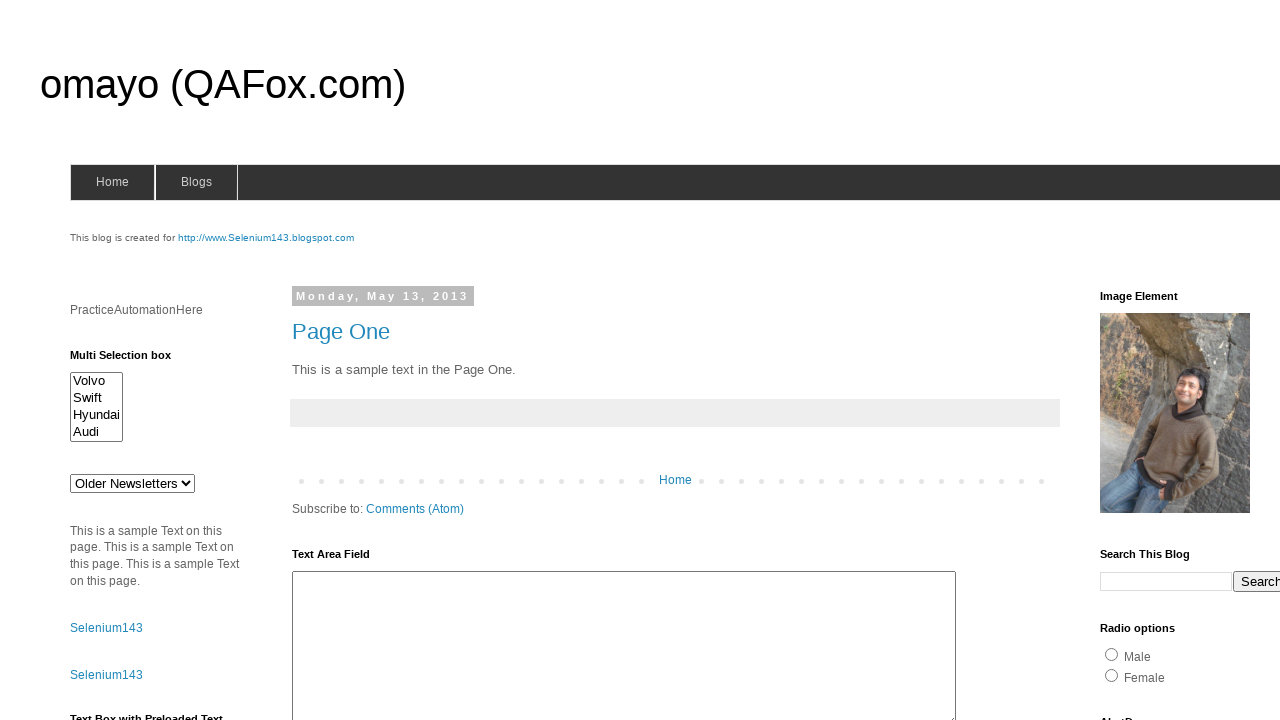

Clicked the dropdown button at (1227, 360) on button.dropbtn
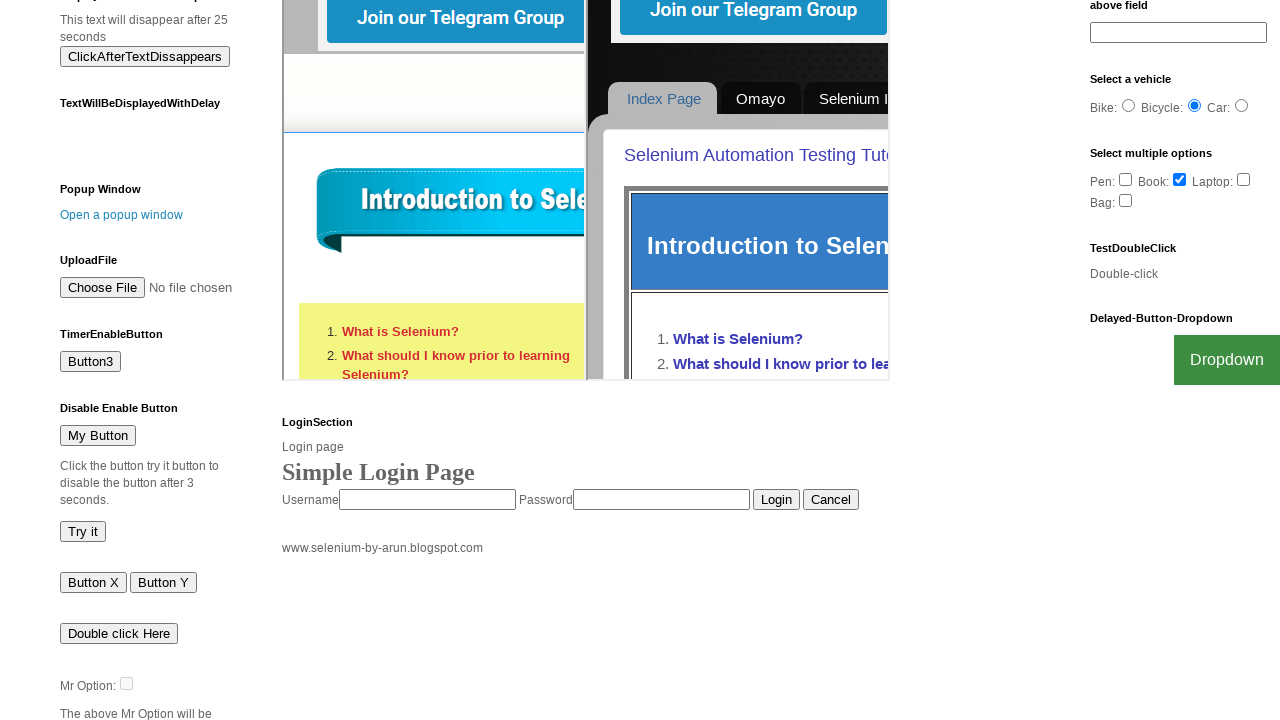

Waited for 'Face' option to be visible in dropdown menu
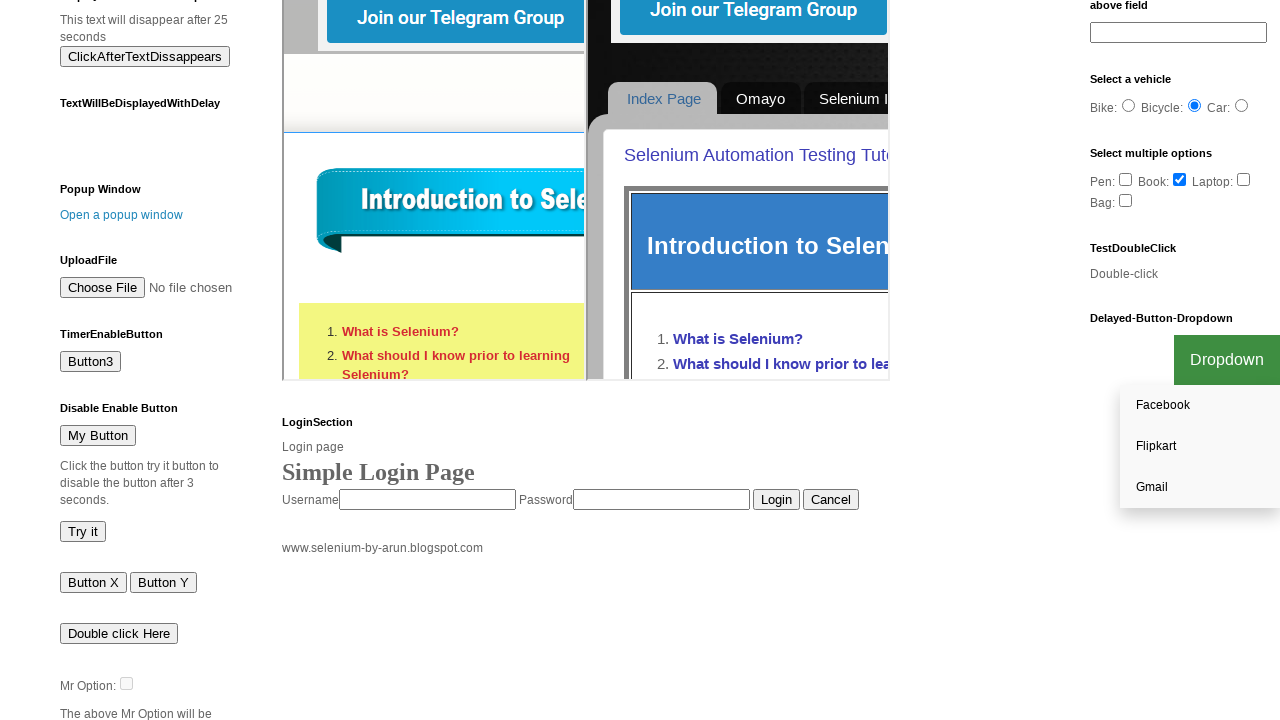

Clicked 'Face' option from dropdown menu at (1200, 406) on a:has-text('Face')
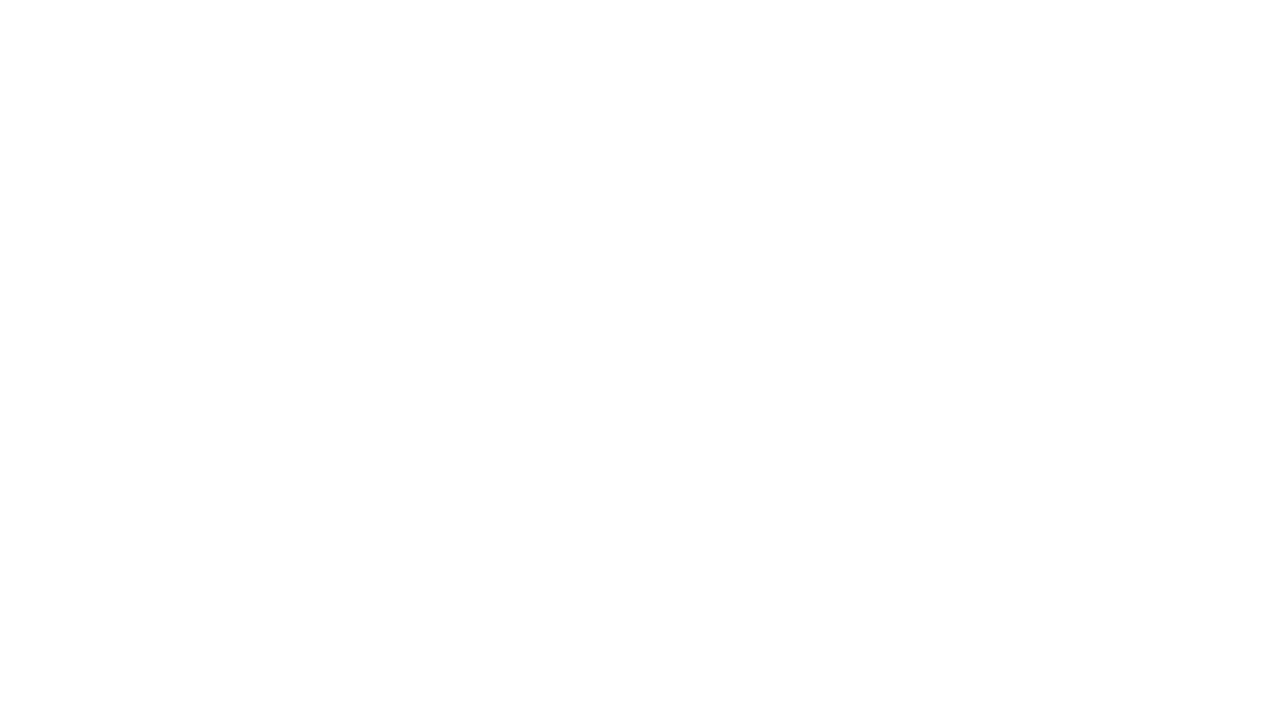

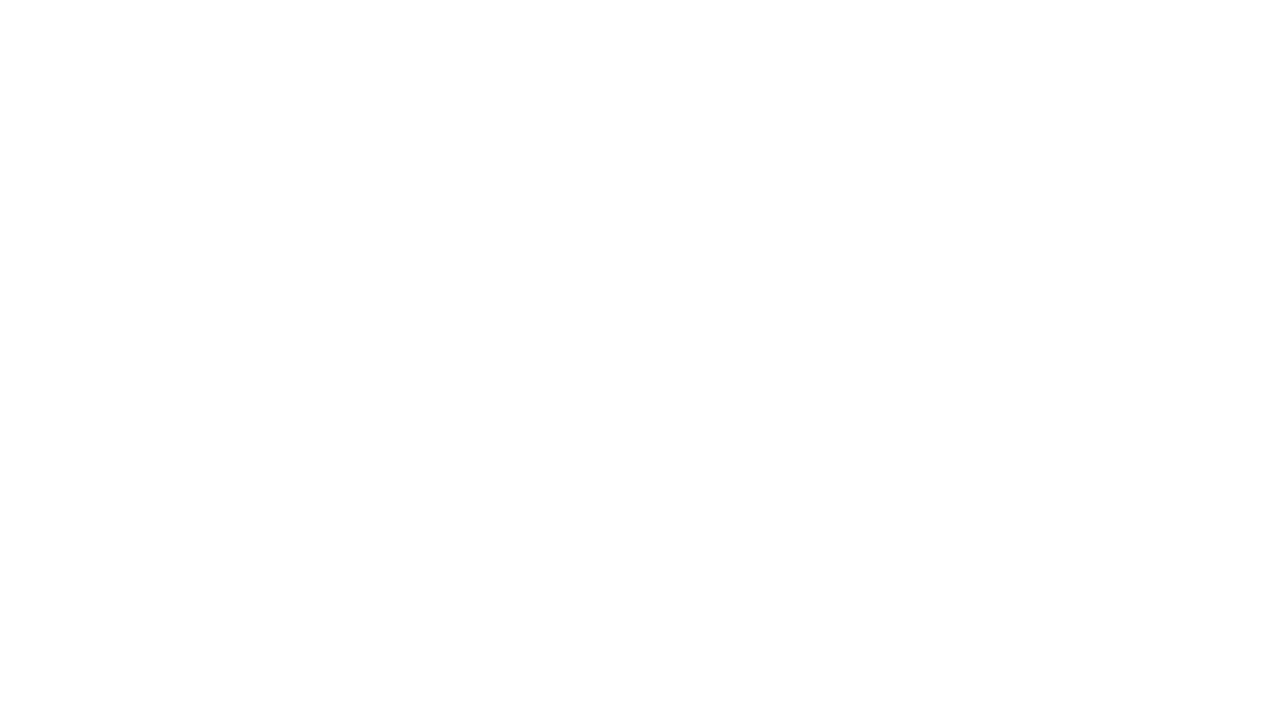